Navigates to GitHub homepage, then visits a specific user profile page, verifies the page title contains the username, and navigates back to the homepage

Starting URL: https://github.com

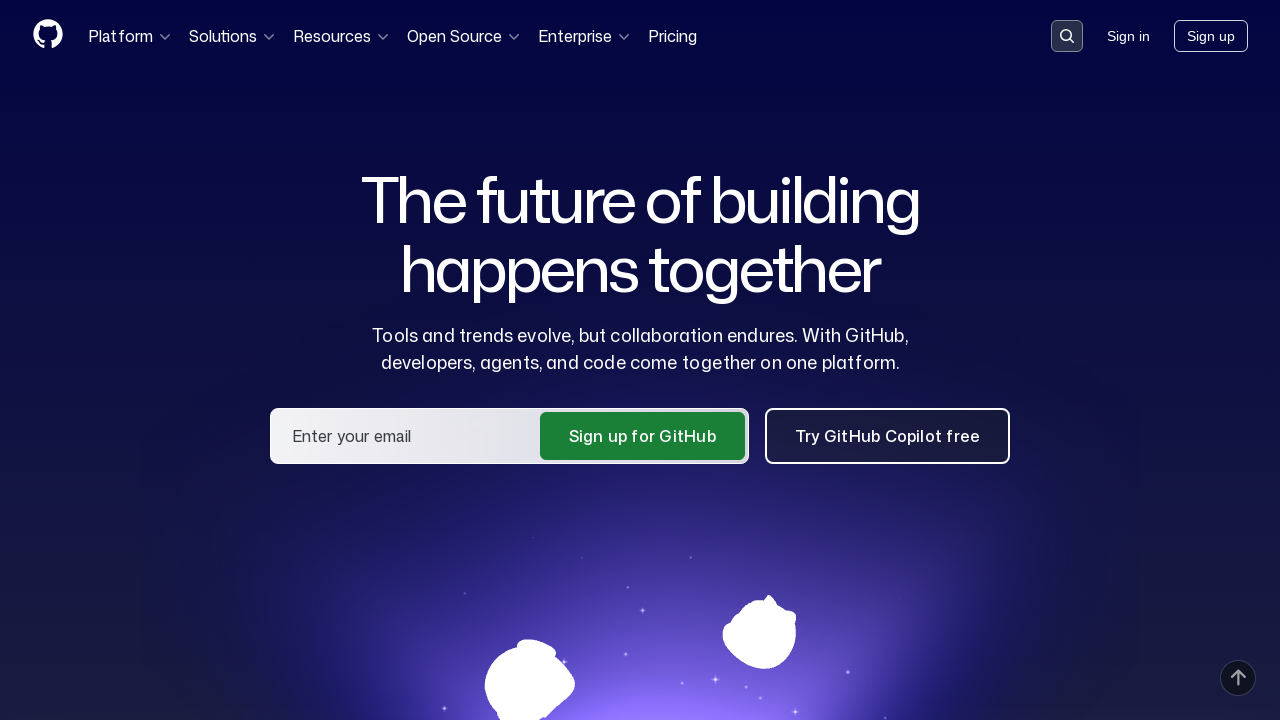

Set viewport size to 1920x1080
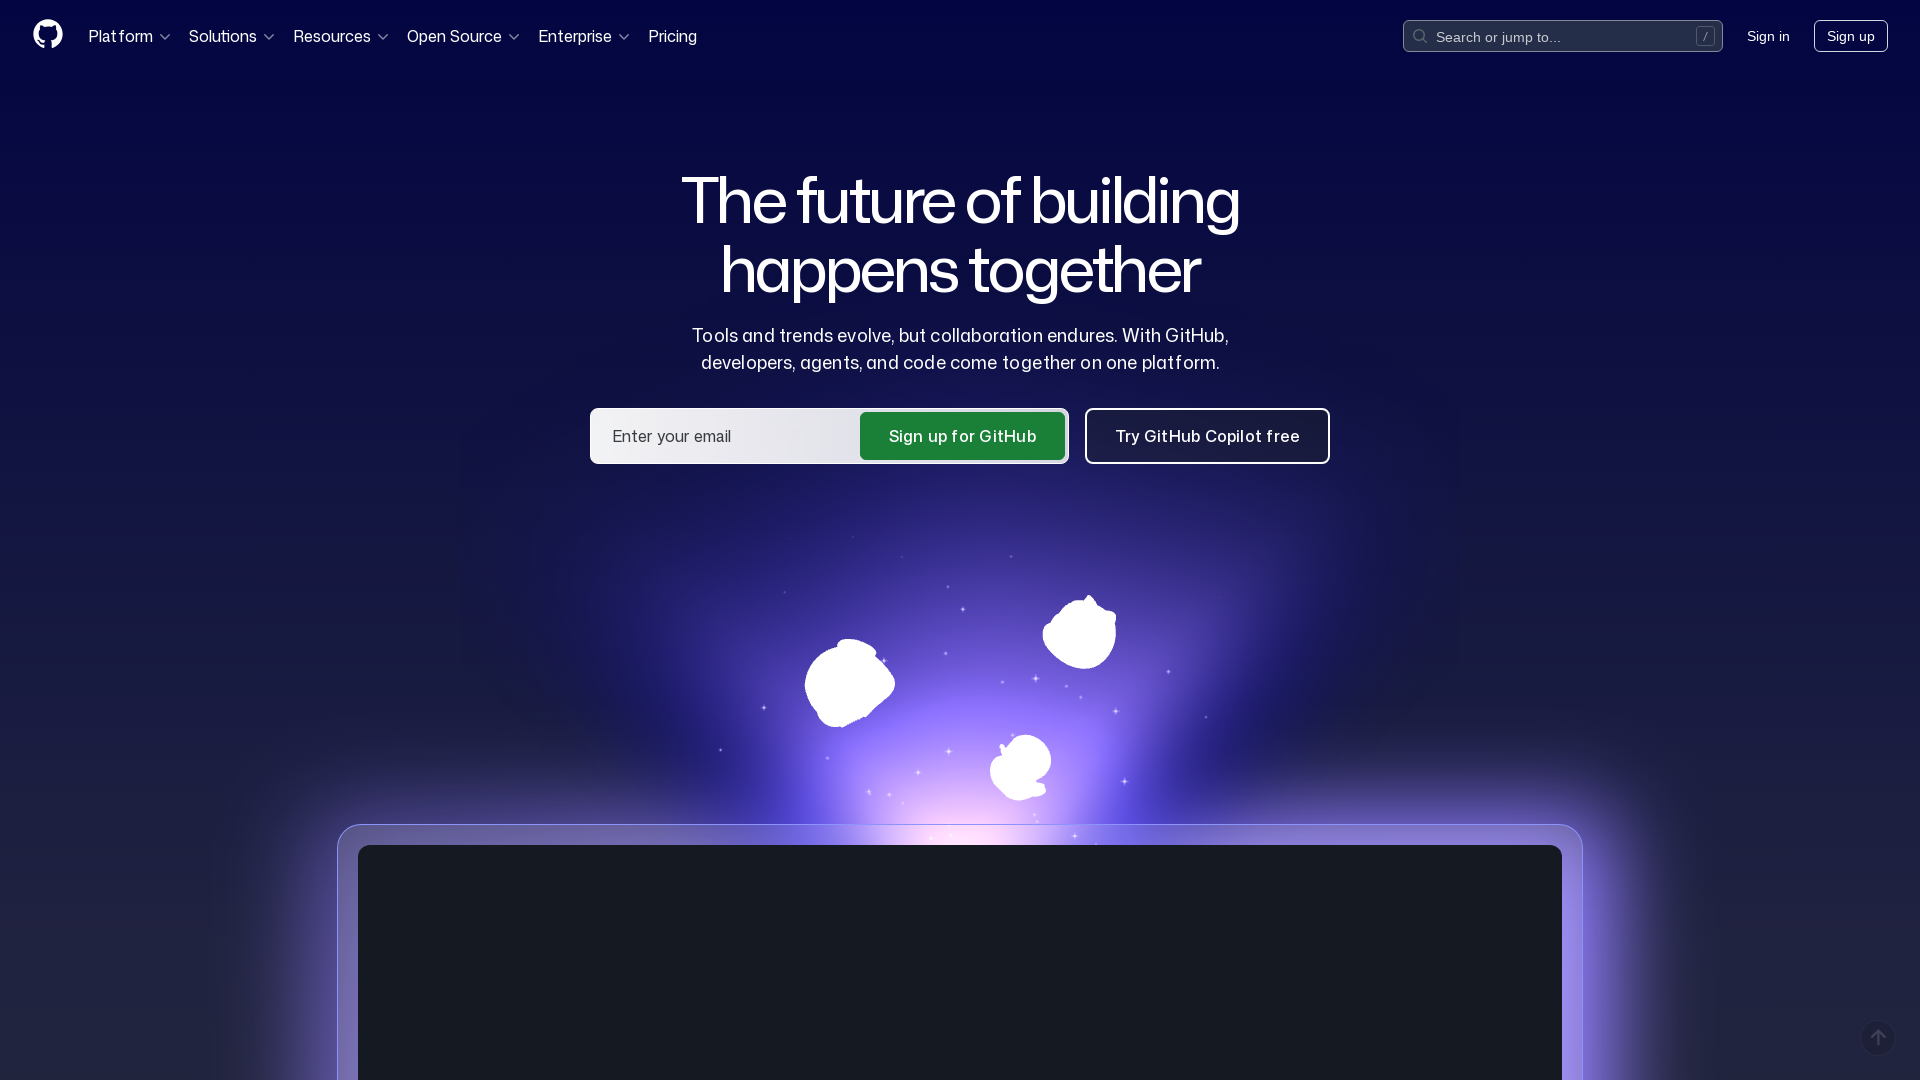

Navigated to GitHub user profile page for bugrarslan
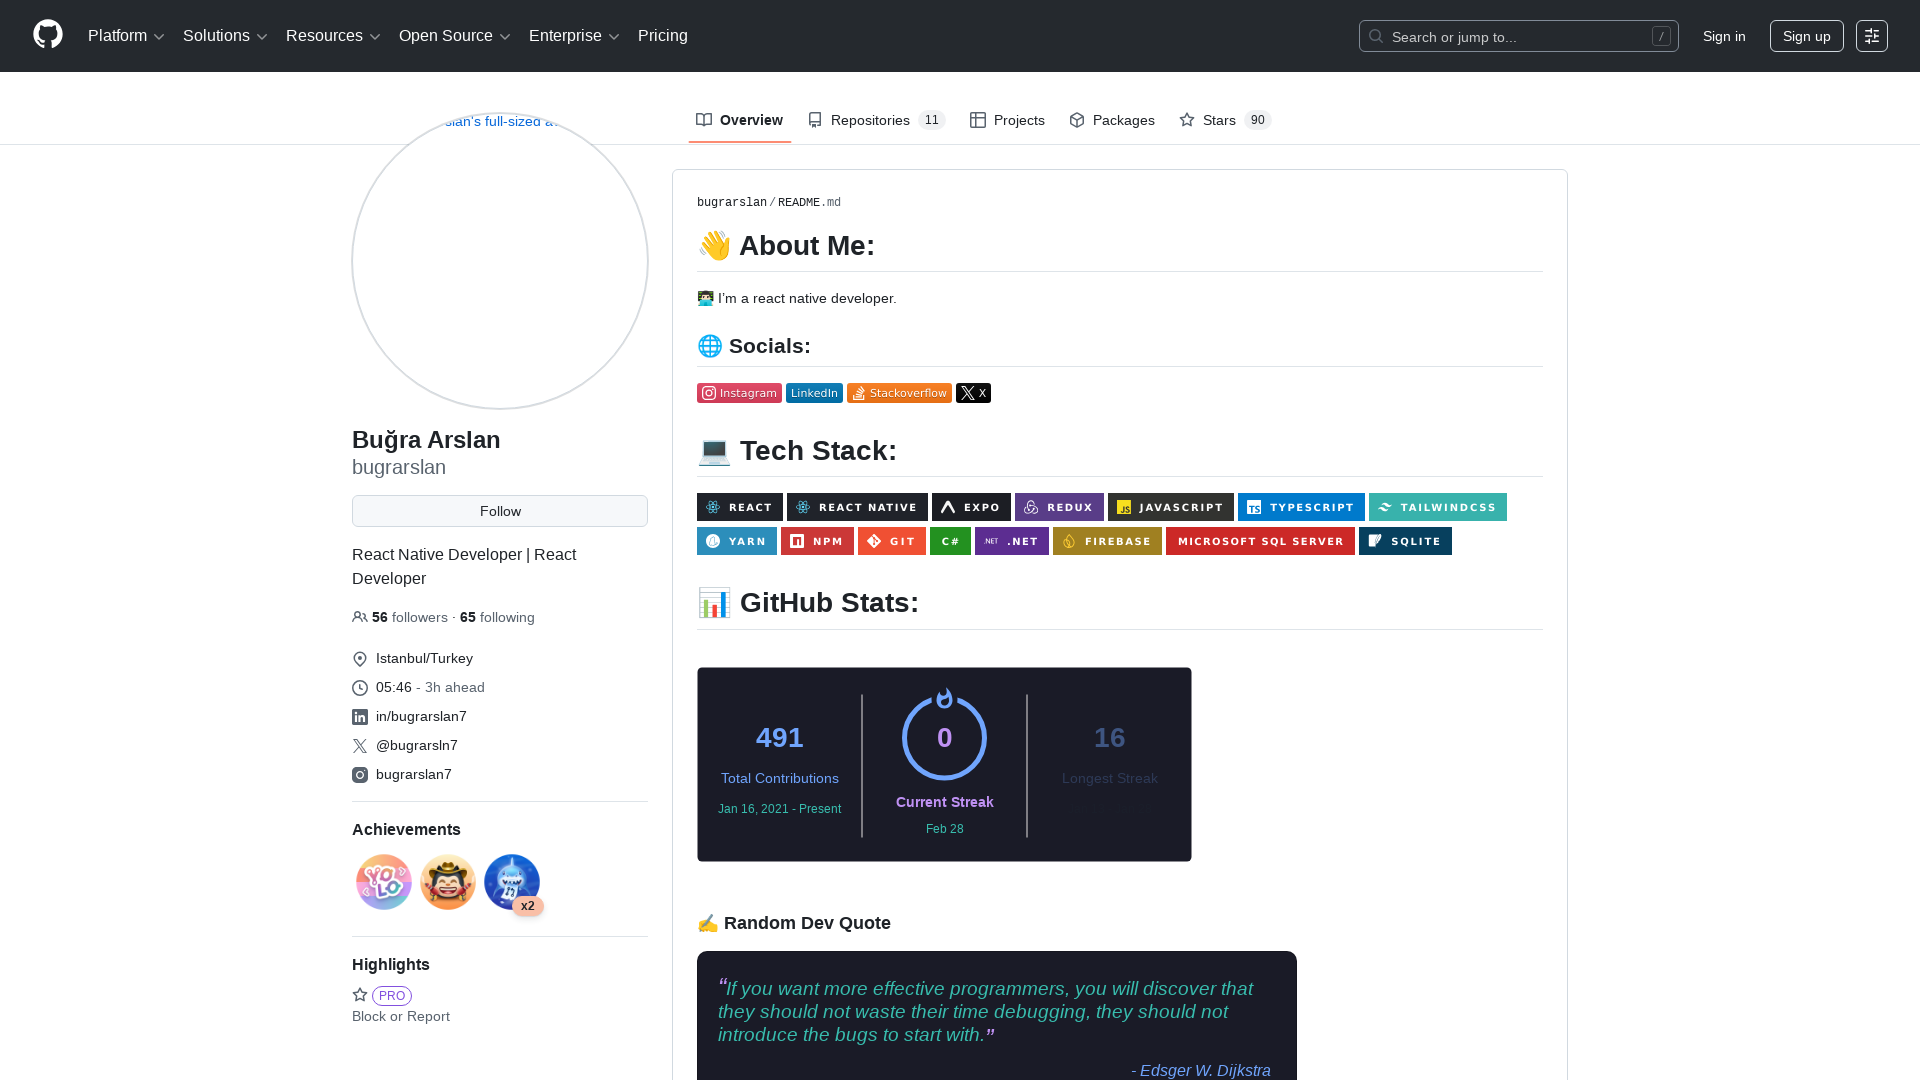

User profile page loaded (domcontentloaded)
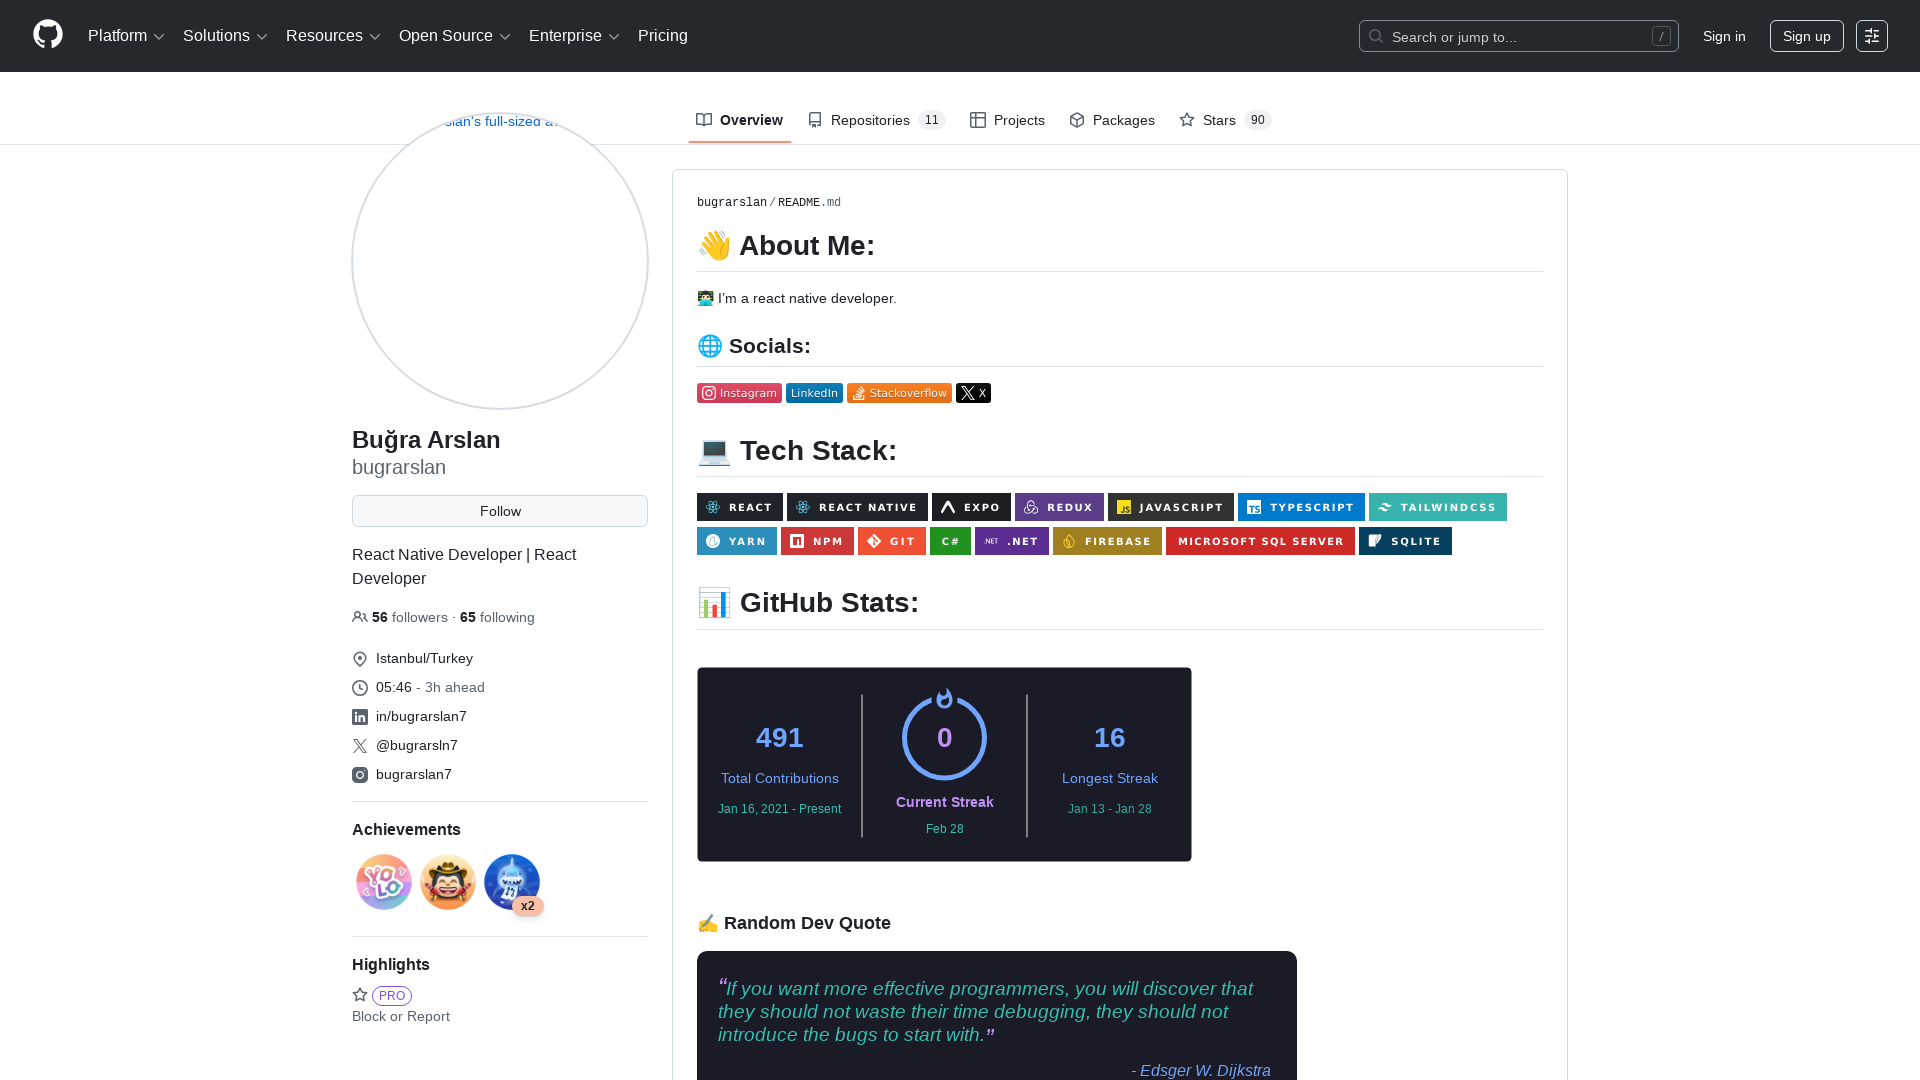

Navigated back to previous page (GitHub homepage)
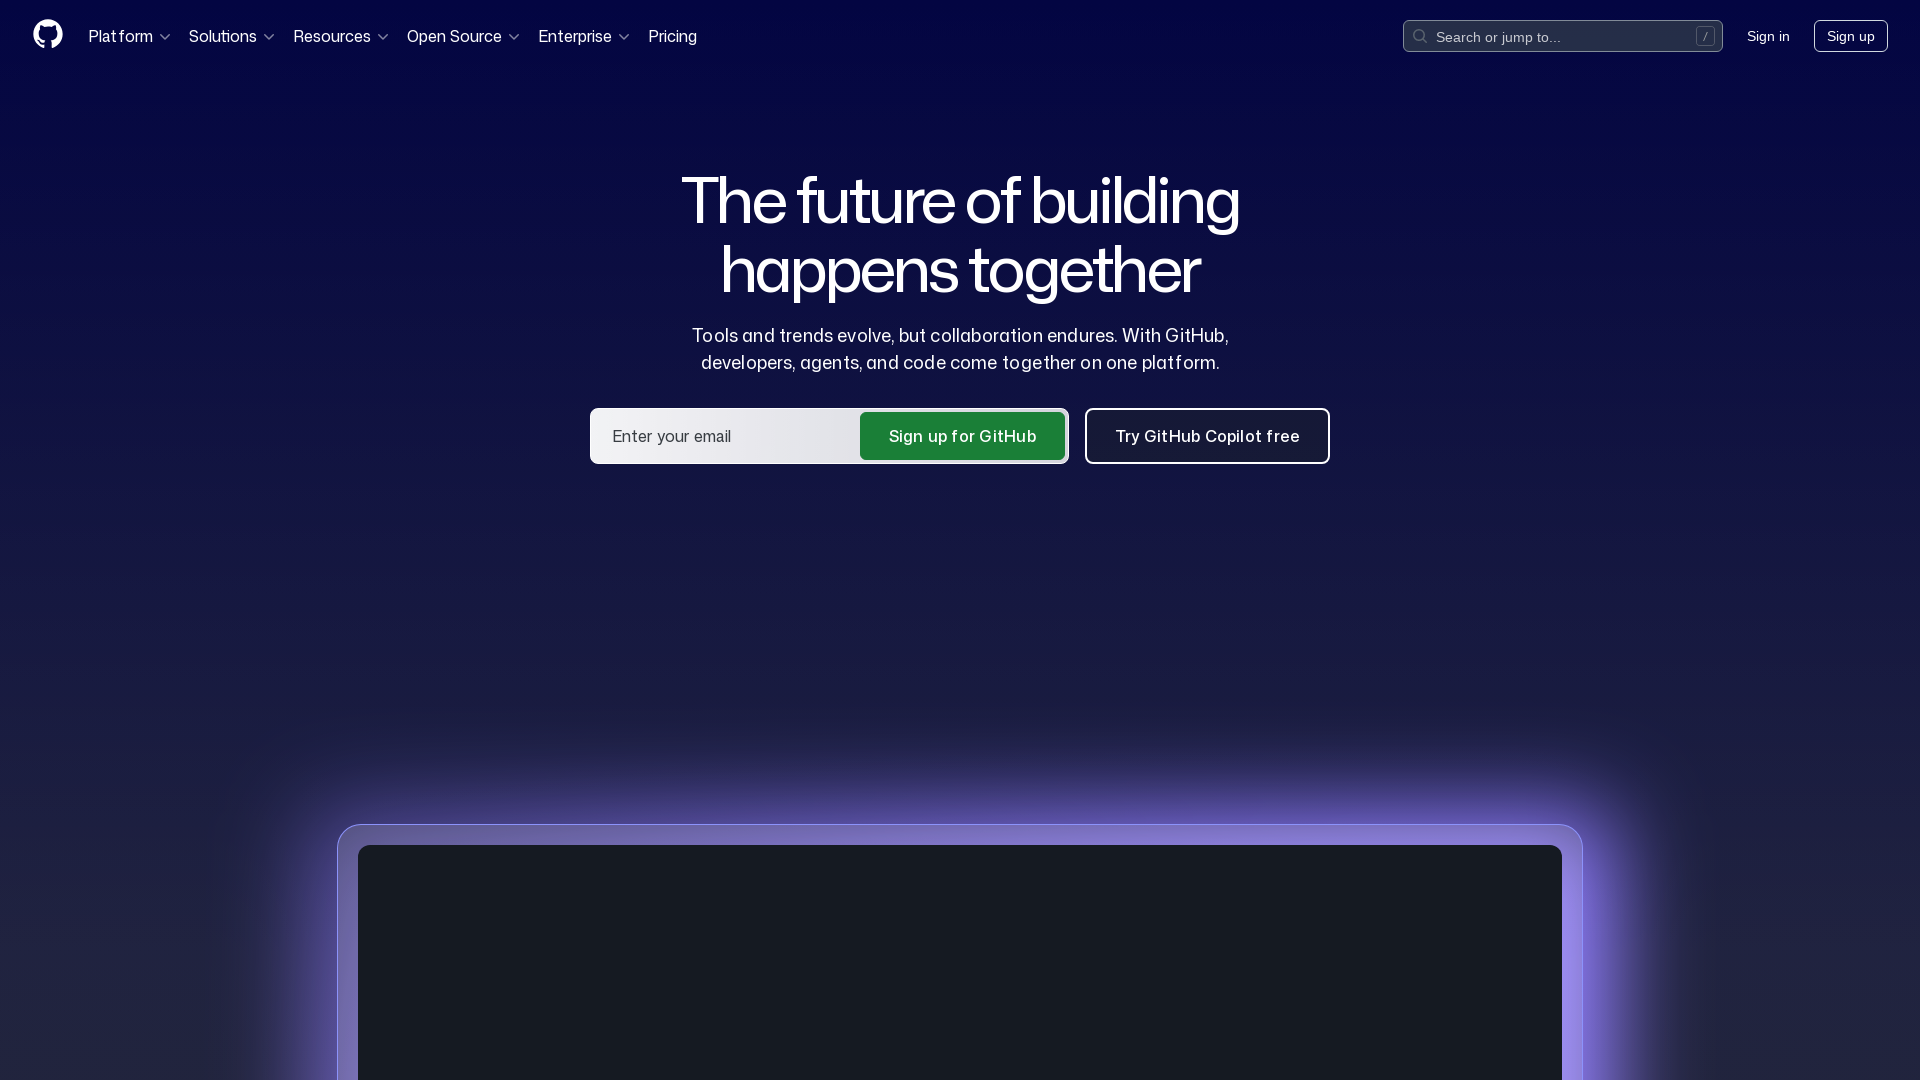

GitHub homepage loaded (domcontentloaded)
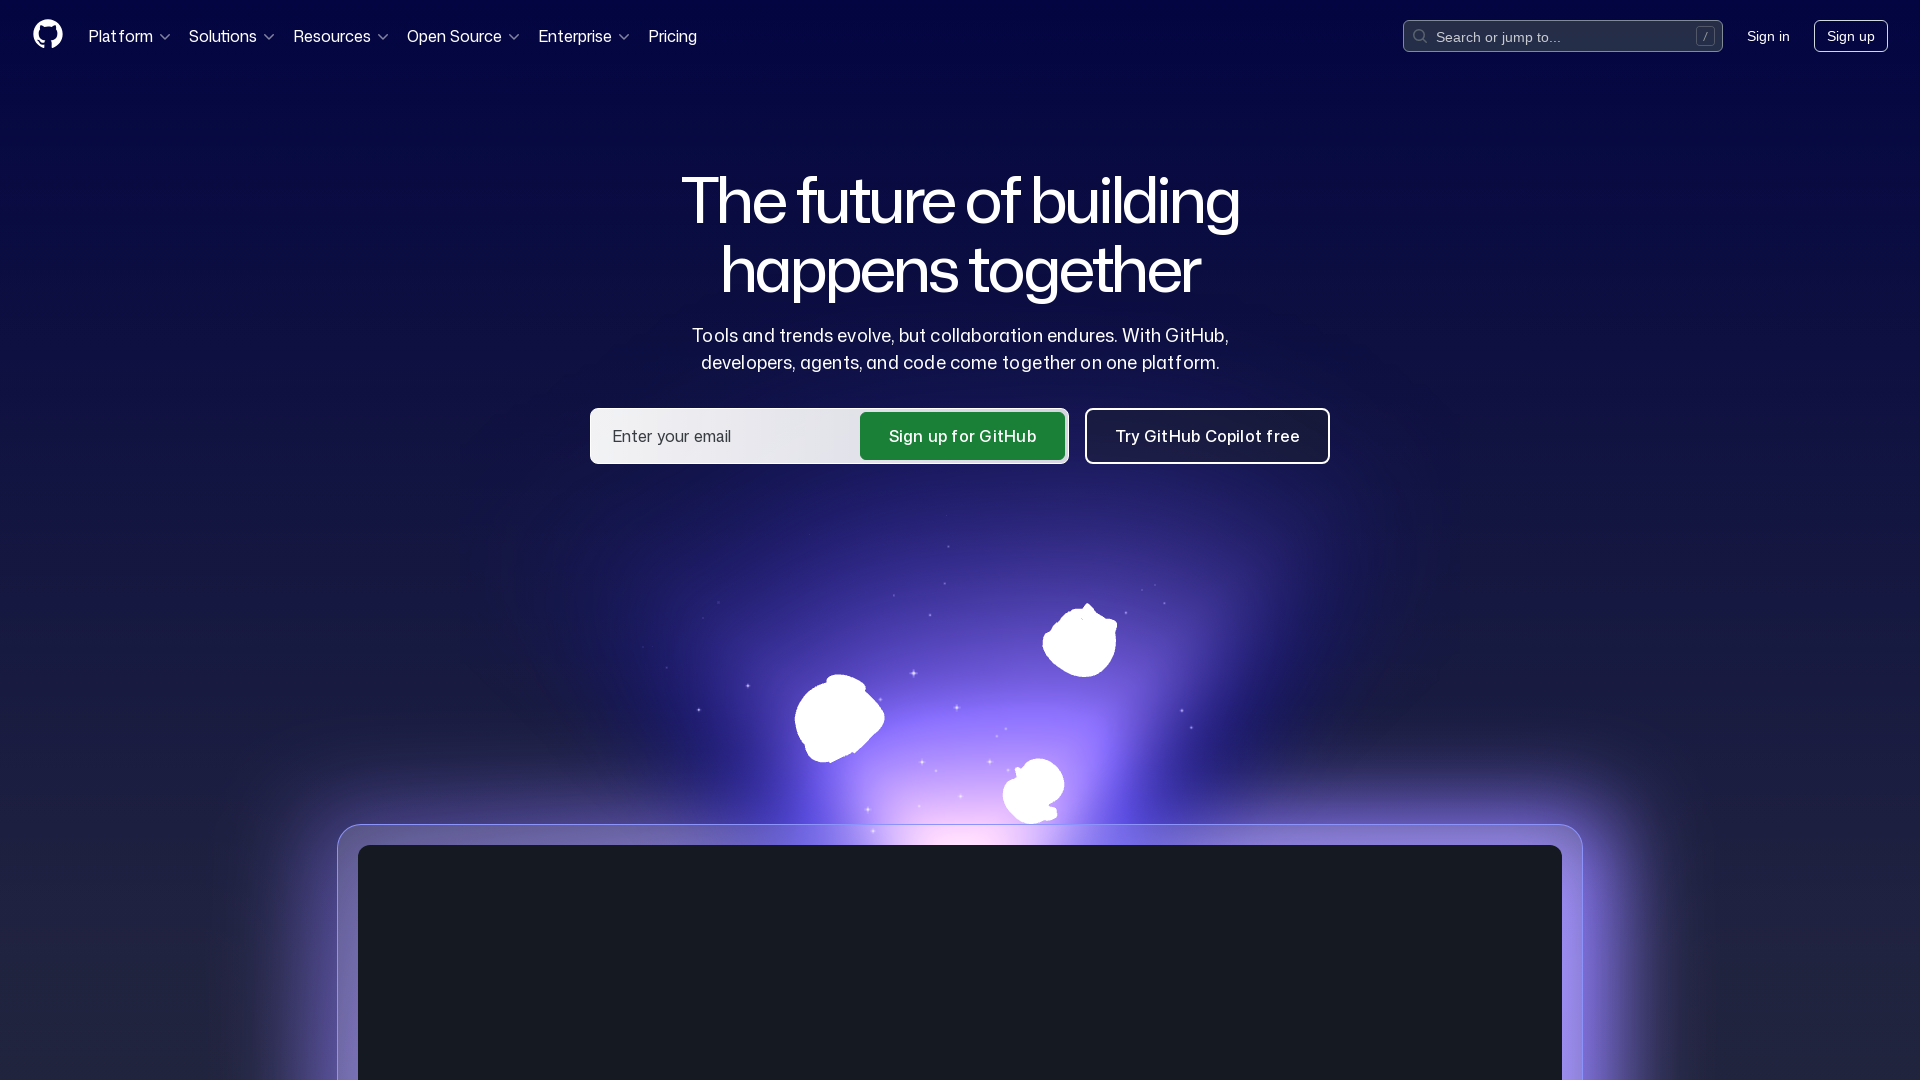

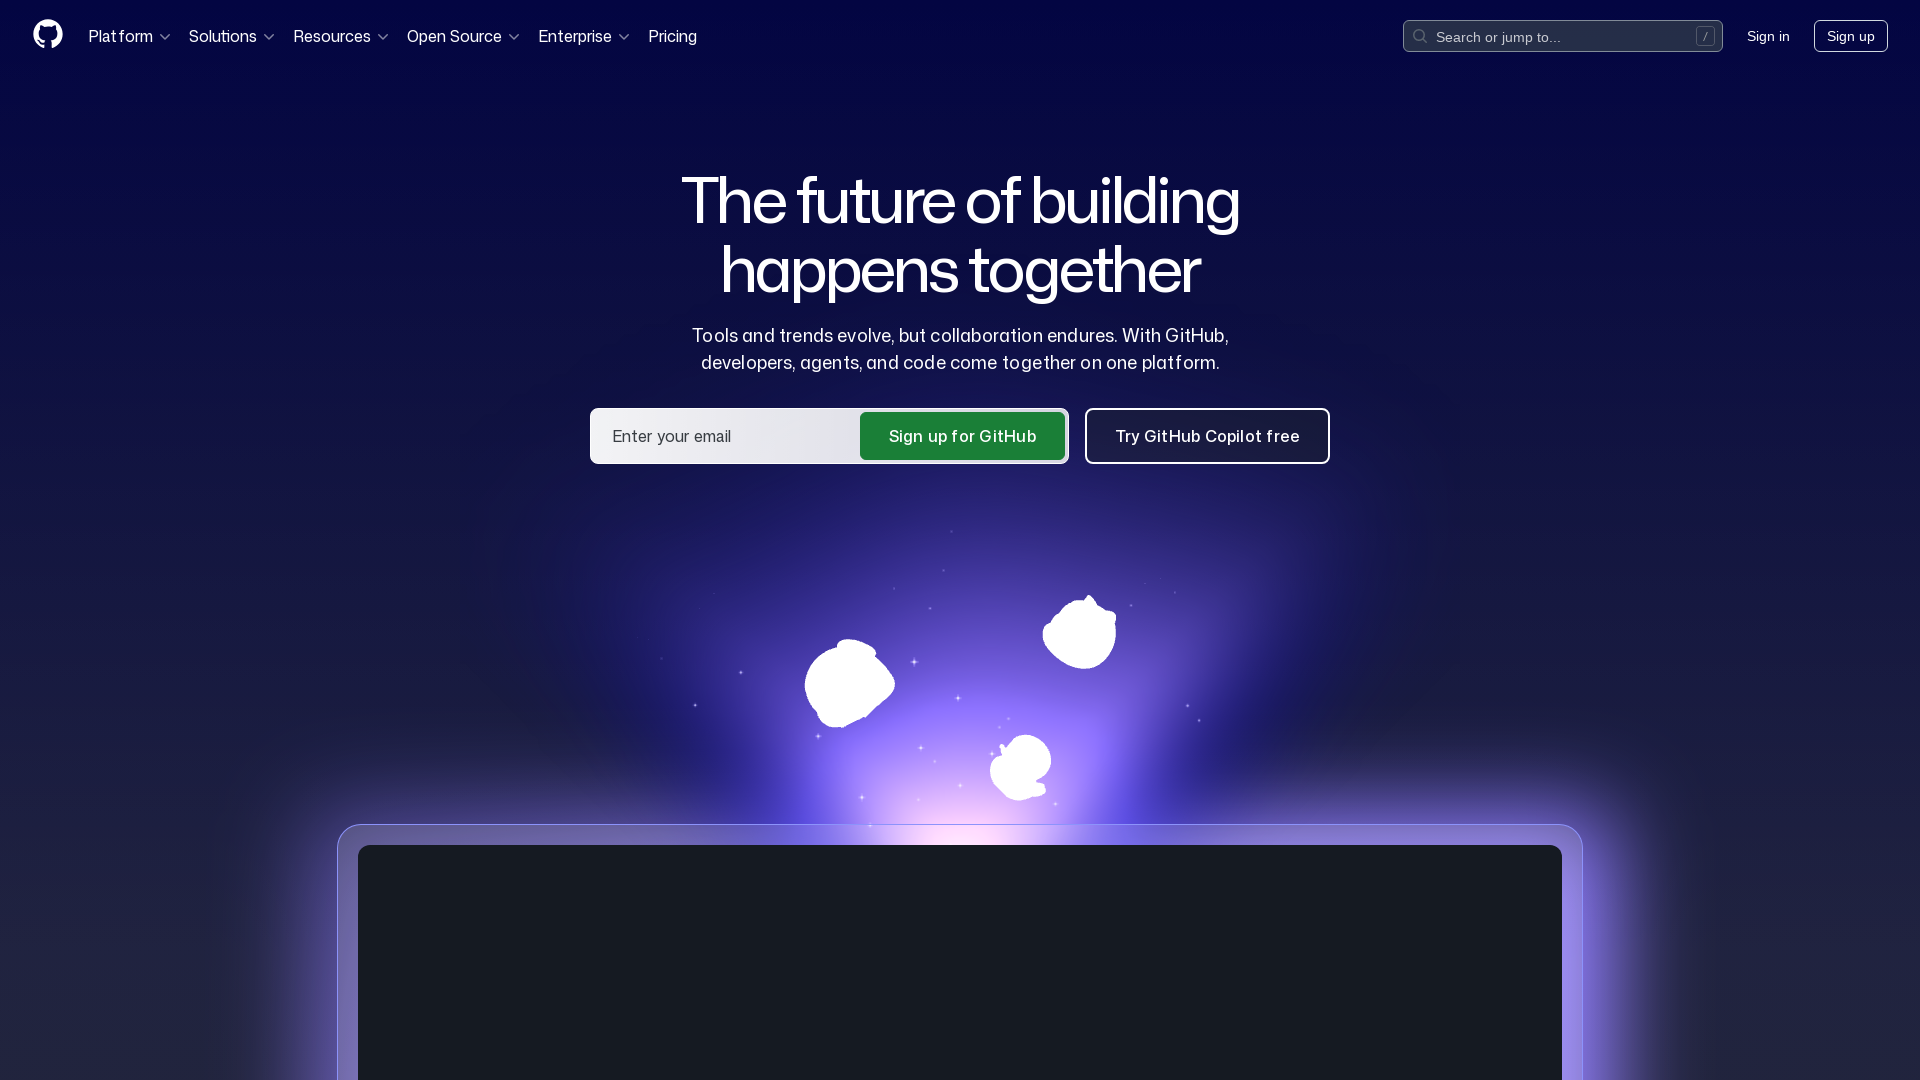